Tests JavaScript prompt alert functionality by clicking to trigger a prompt alert, entering text into it, and accepting the alert

Starting URL: http://demo.automationtesting.in/Alerts.html

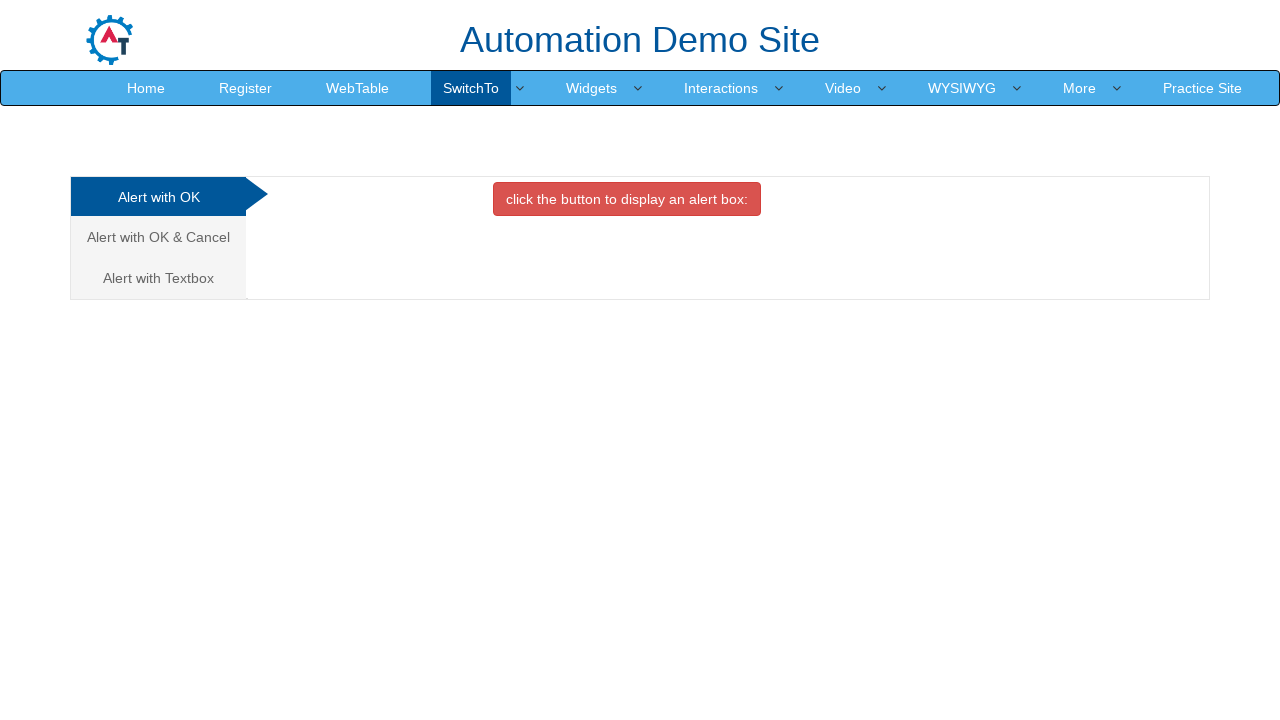

Clicked on Prompt Alert tab (3rd alert type option) at (158, 278) on (//a[@class='analystic'])[3]
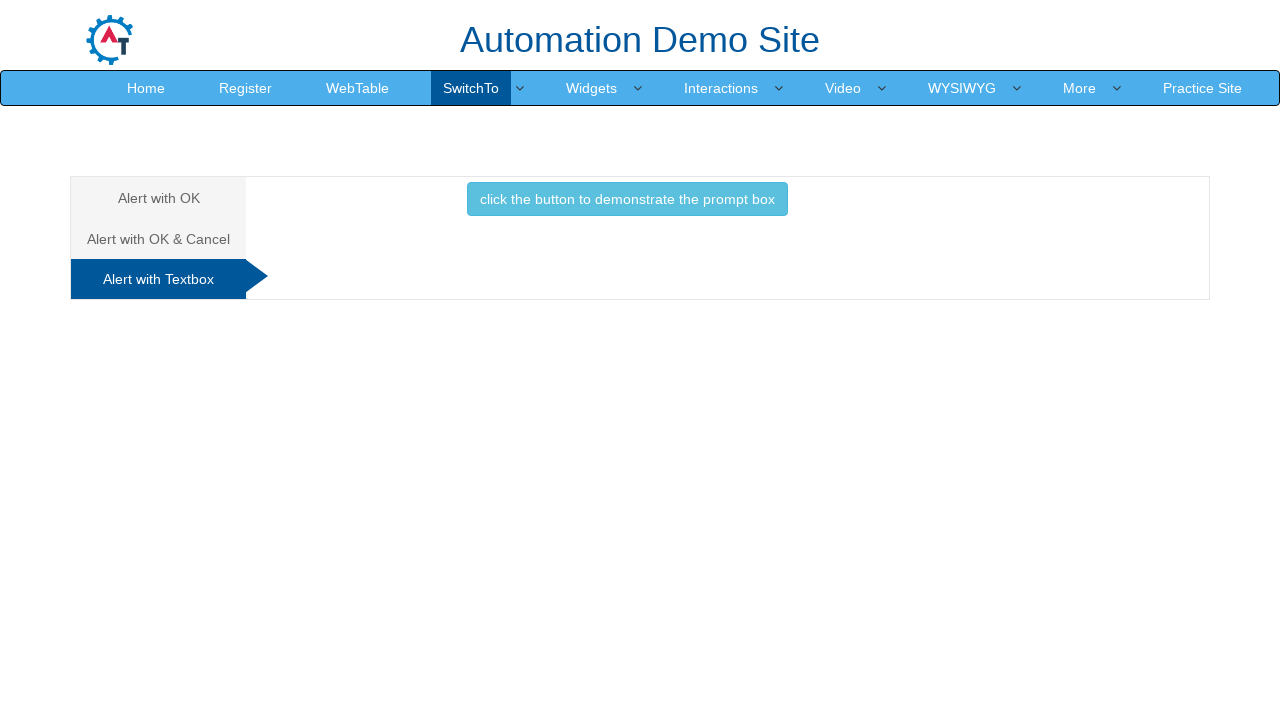

Set up dialog handler to accept prompt with 'selenium' text
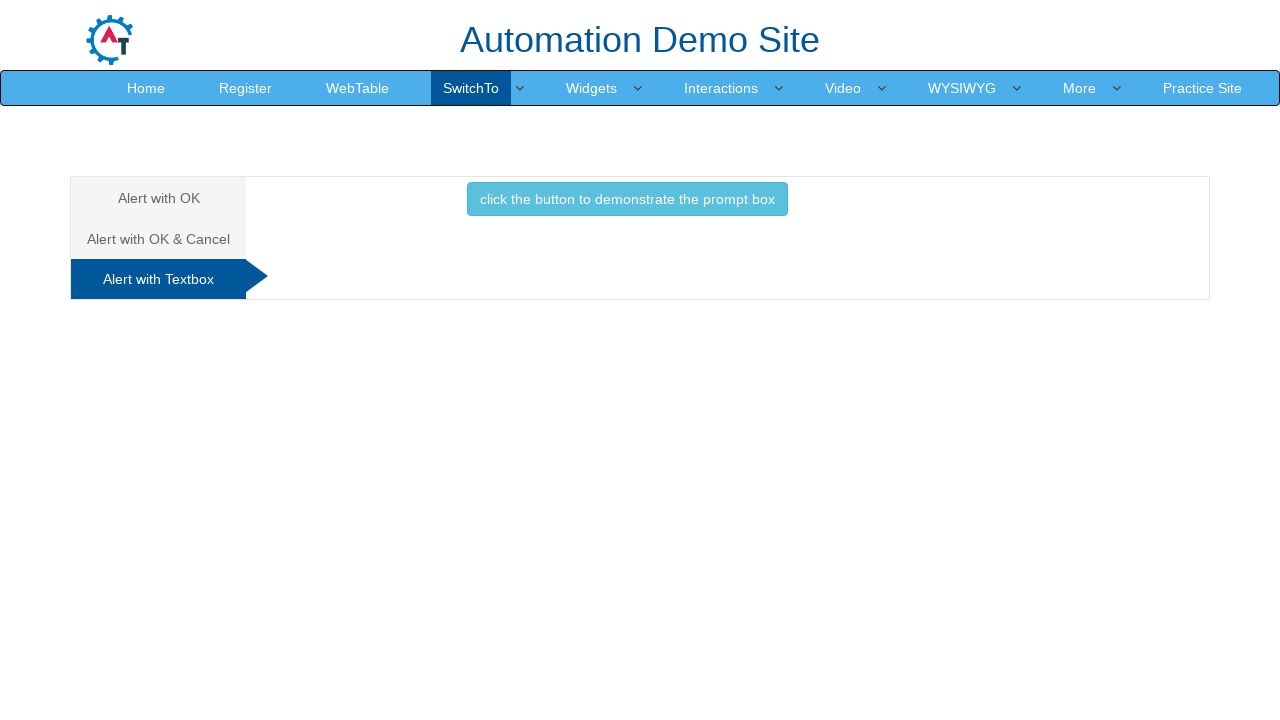

Clicked button to trigger prompt alert at (627, 199) on button.btn.btn-info
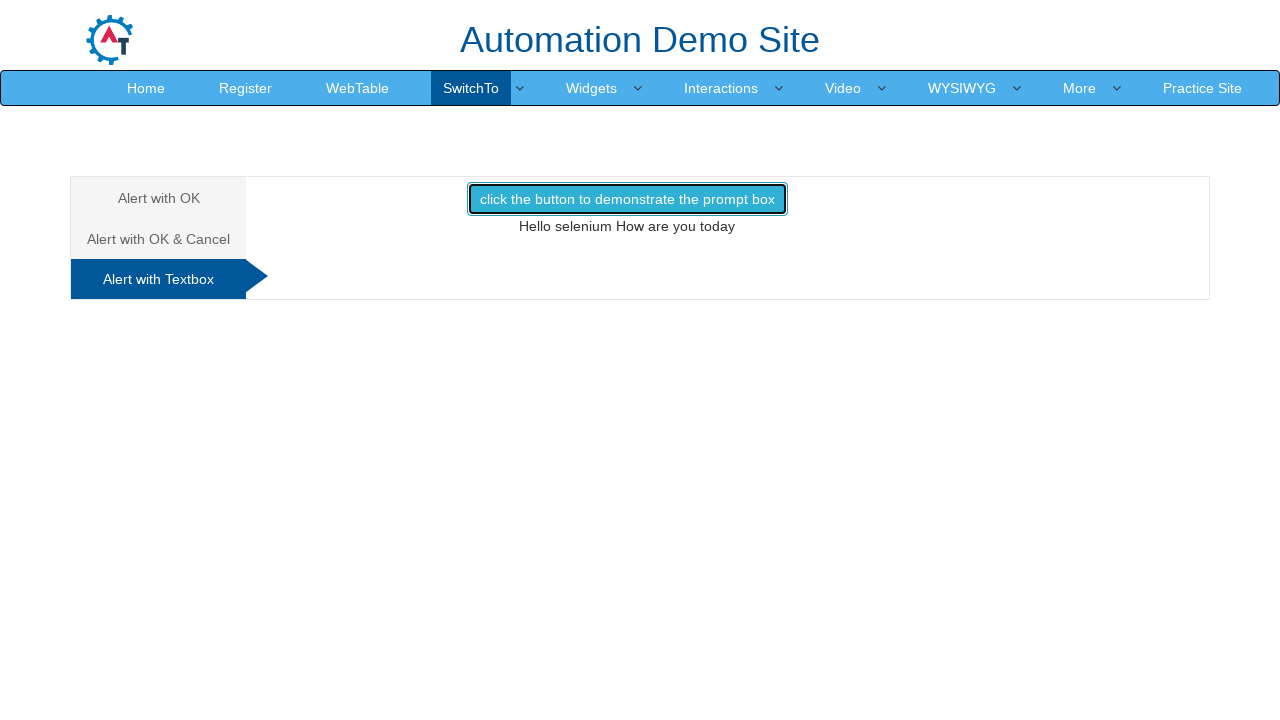

Waited for prompt alert to be processed
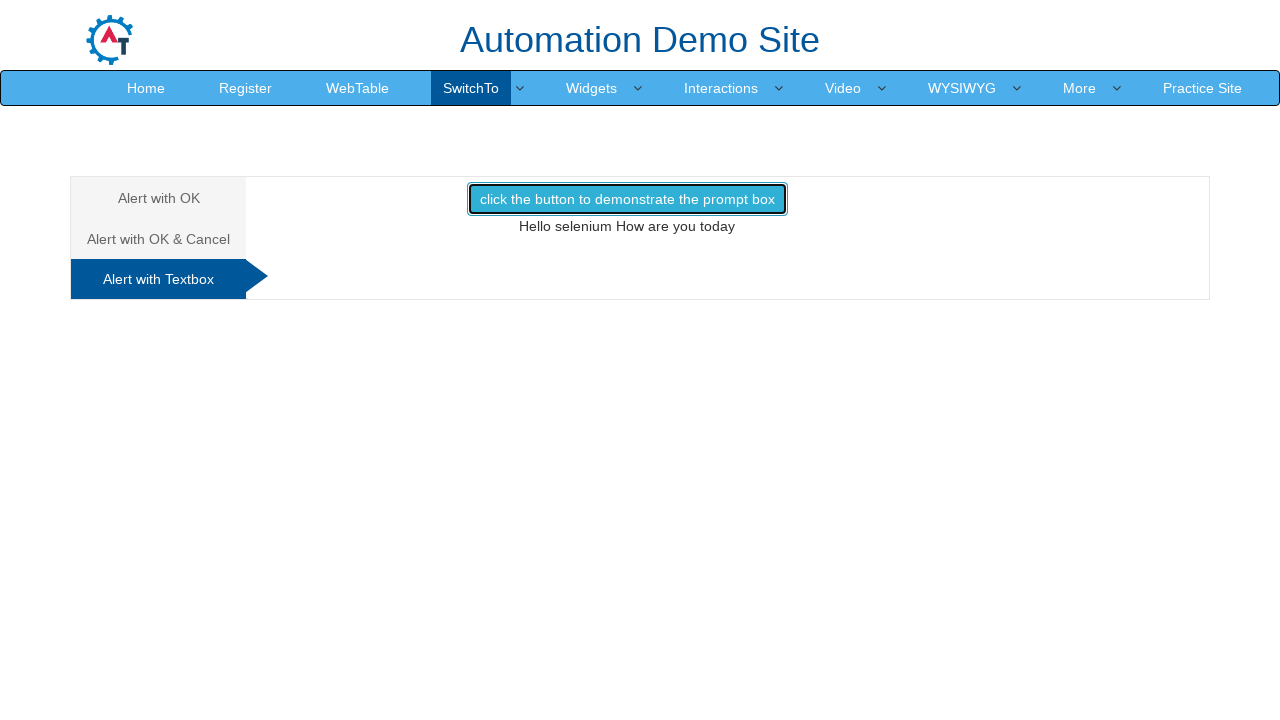

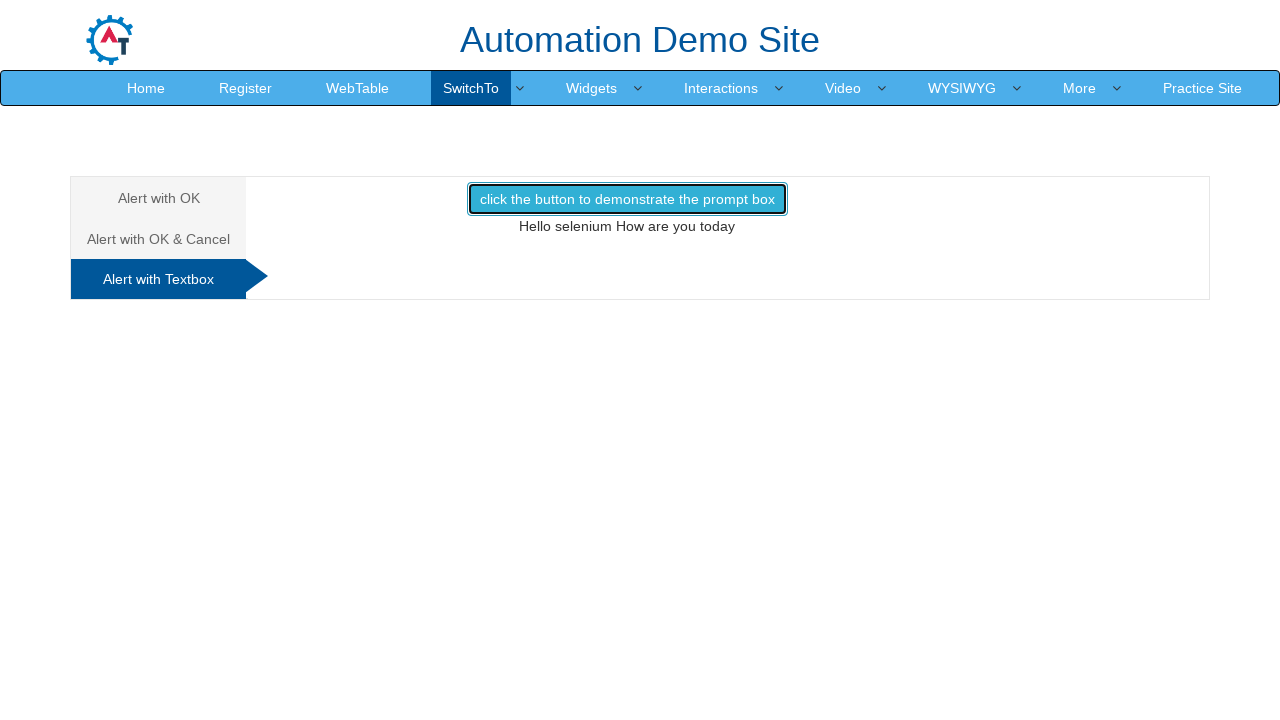